Tests AB Testing page by clicking on the AB Testing link from the homepage and validating the page heading

Starting URL: https://the-internet.herokuapp.com/

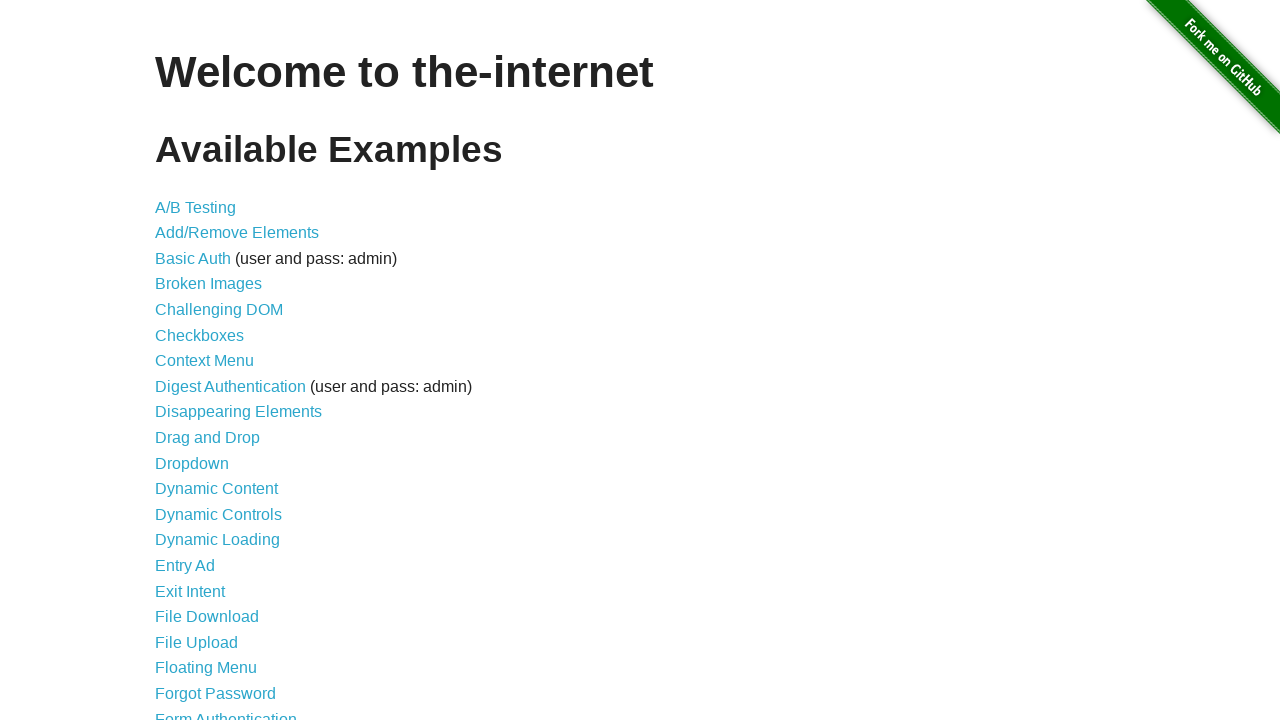

Waited for welcome heading to load on homepage
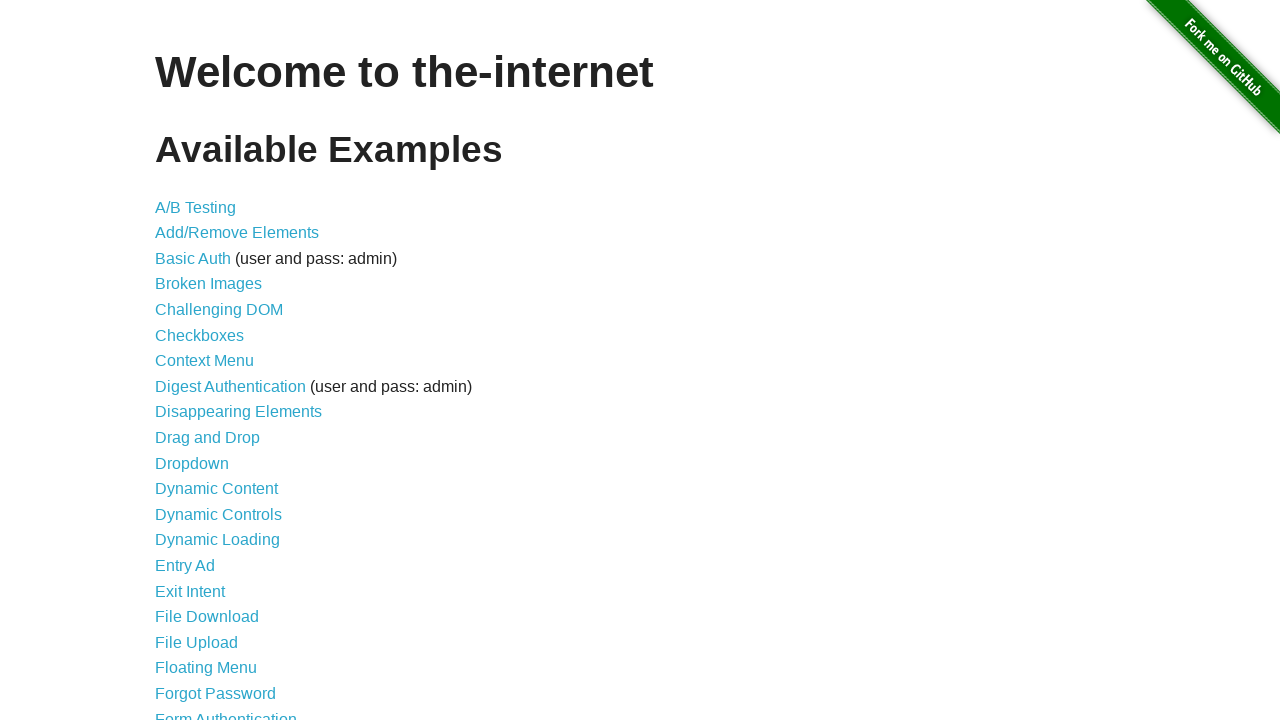

Clicked on AB Testing link from homepage at (196, 207) on ul > li:nth-child(1) > a
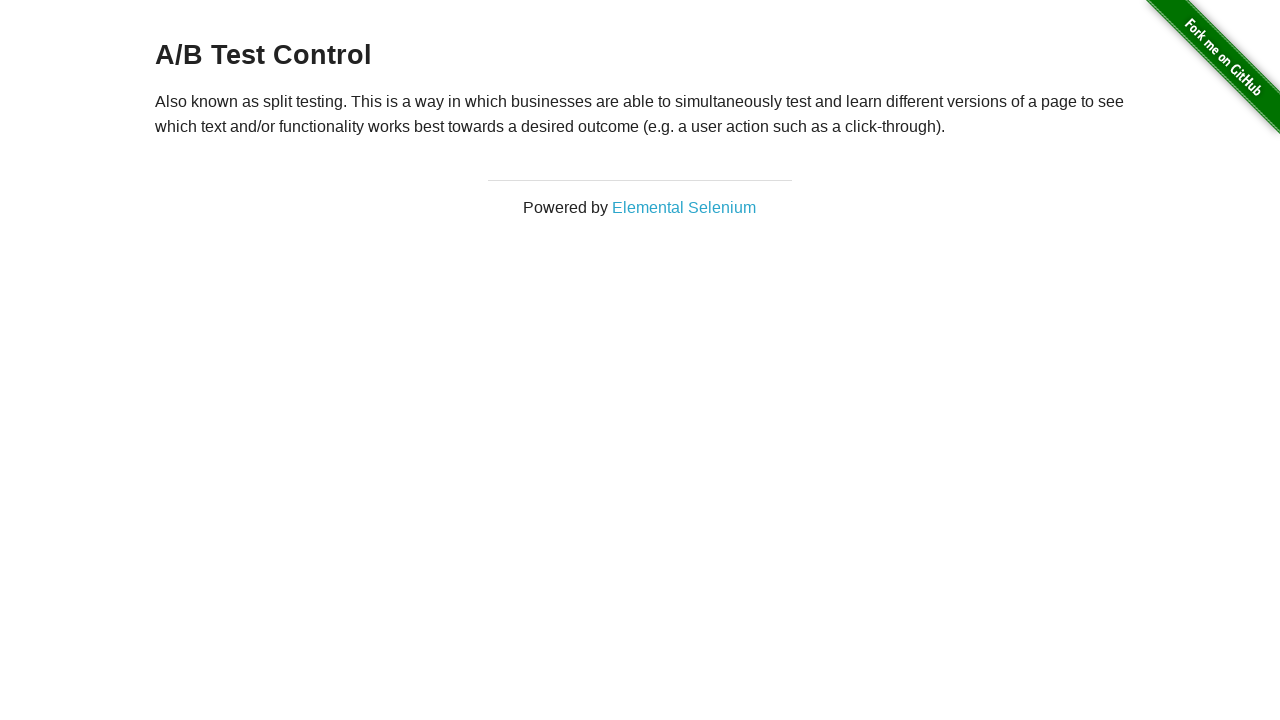

Waited for A/B Test page heading to load
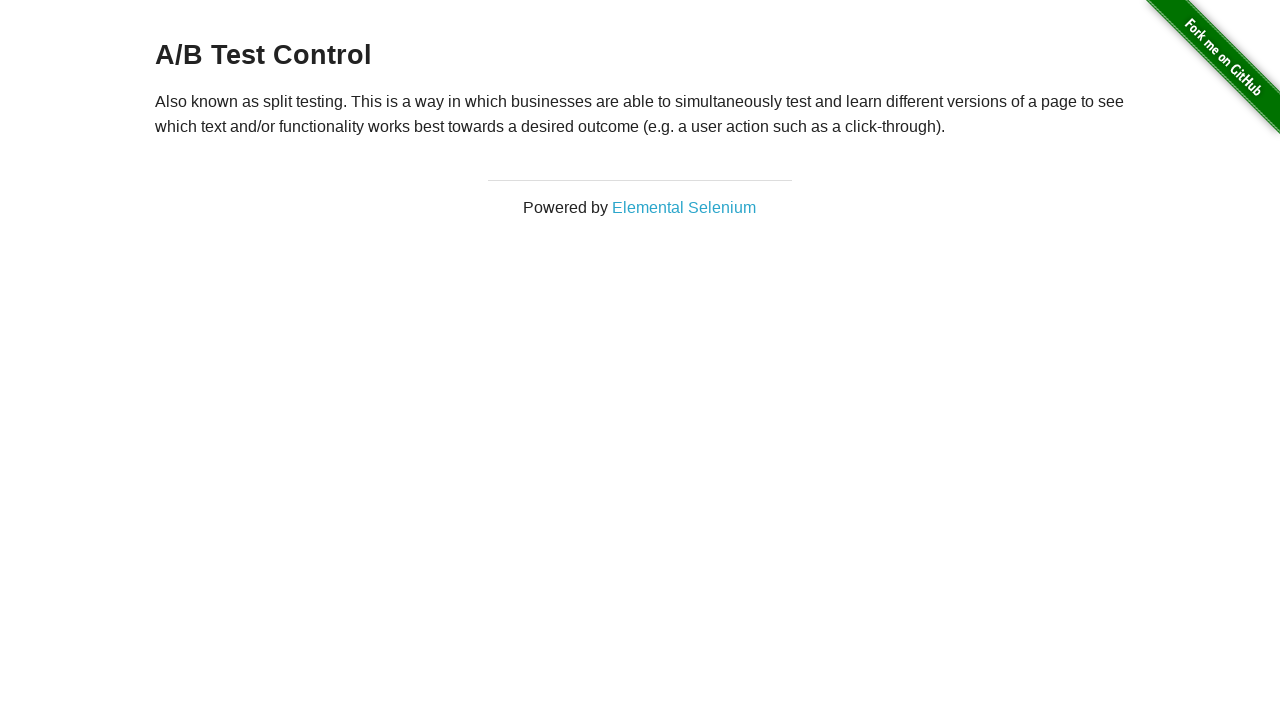

Validated that A/B Test page heading contains 'A/B Test'
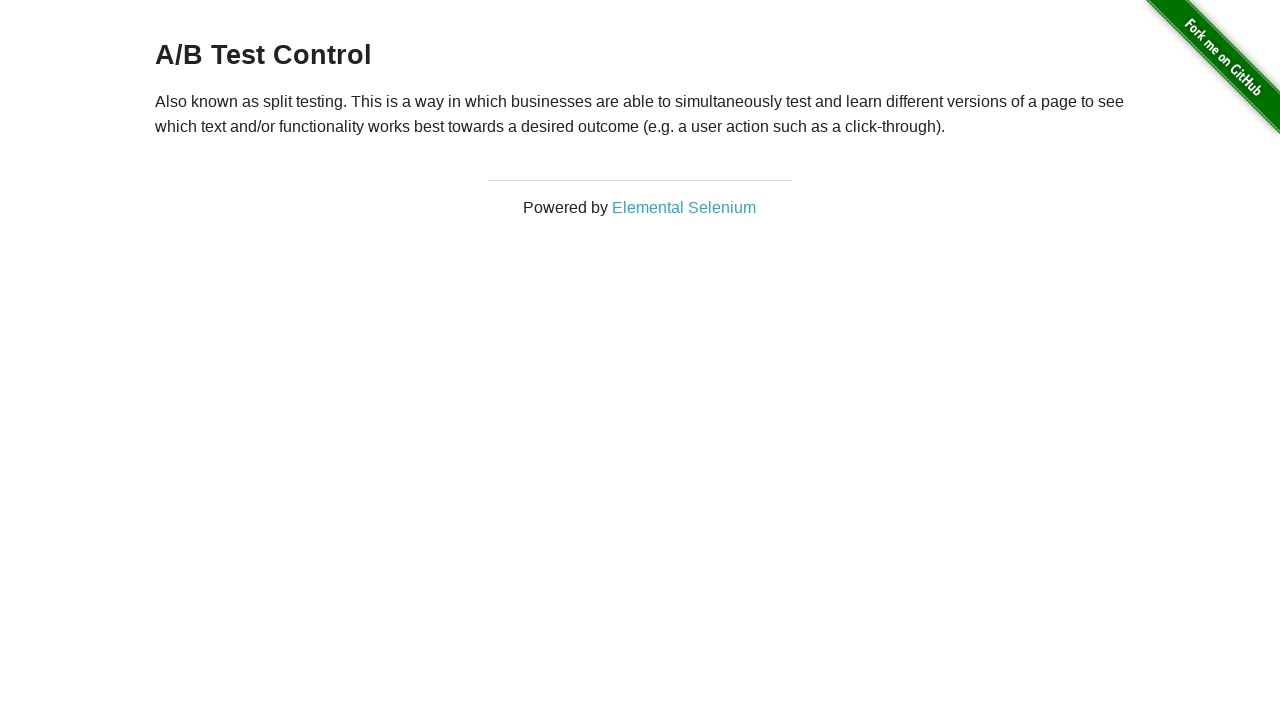

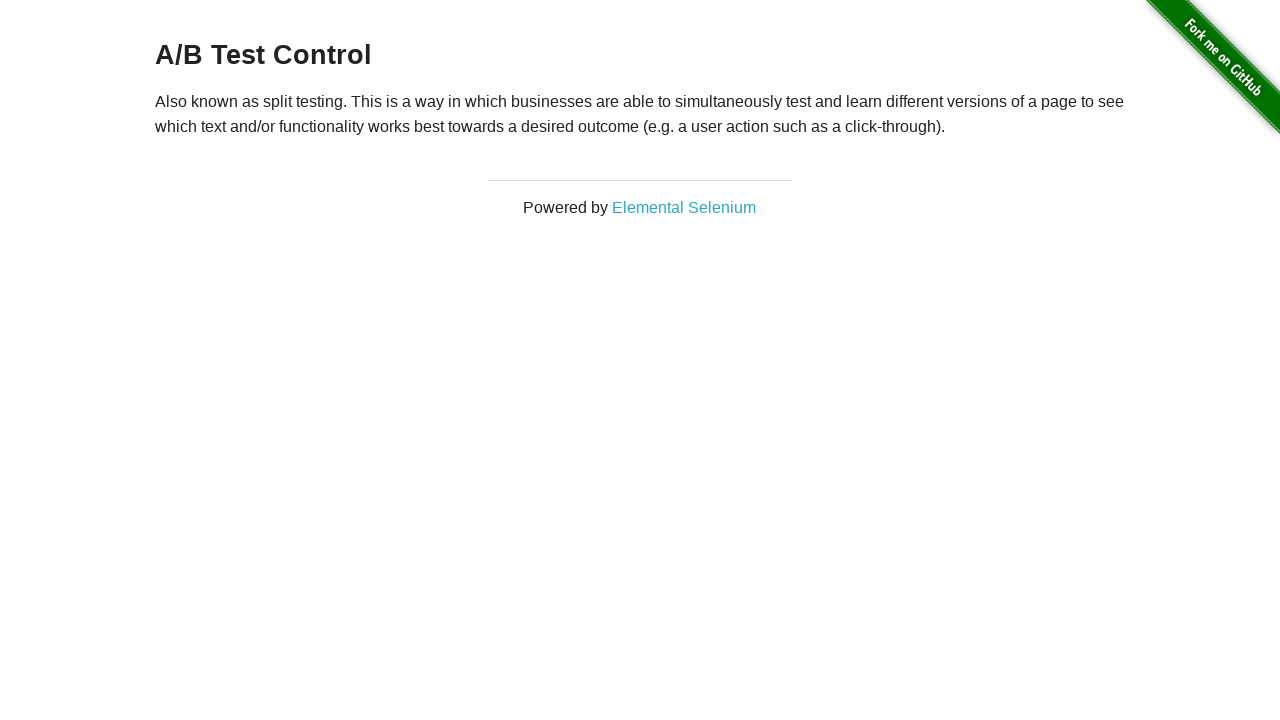